Tests the confirmation alert functionality by clicking the confirm button, dismissing the dialog, and verifying the "You selected Cancel" result message appears.

Starting URL: https://demoqa.com/alerts

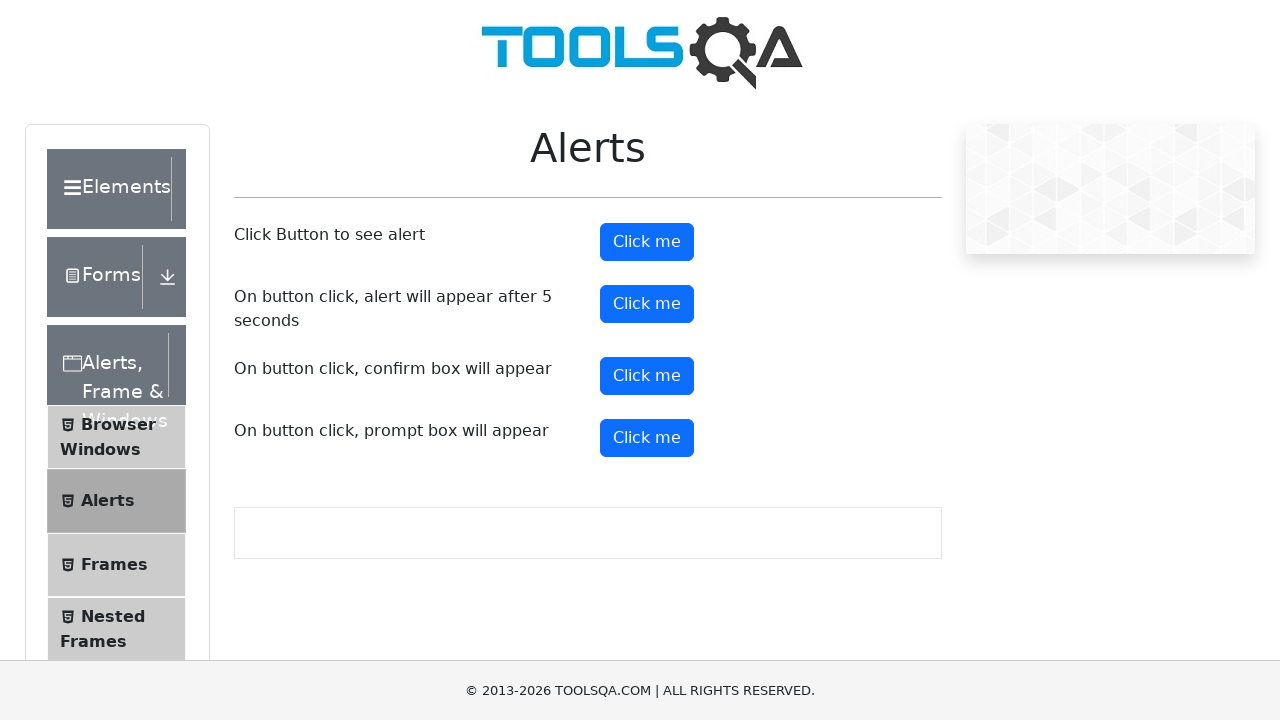

Set up dialog handler to dismiss confirmation alerts
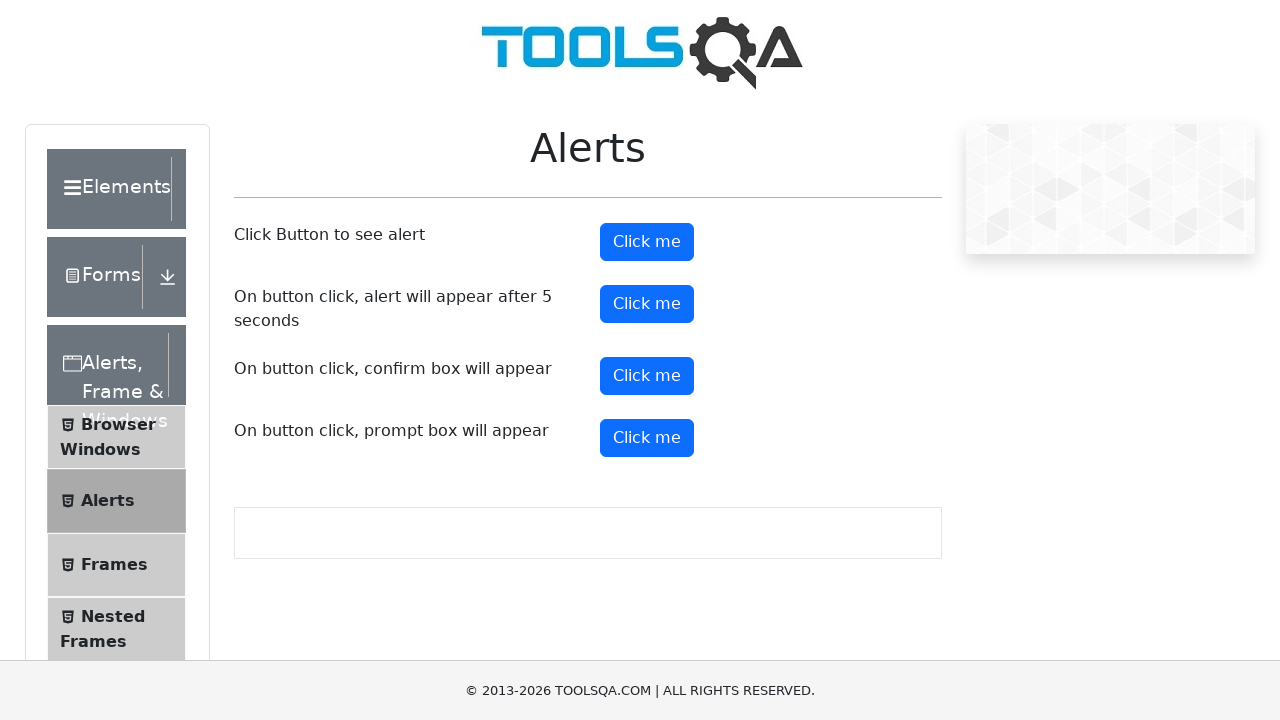

Confirmation button became visible
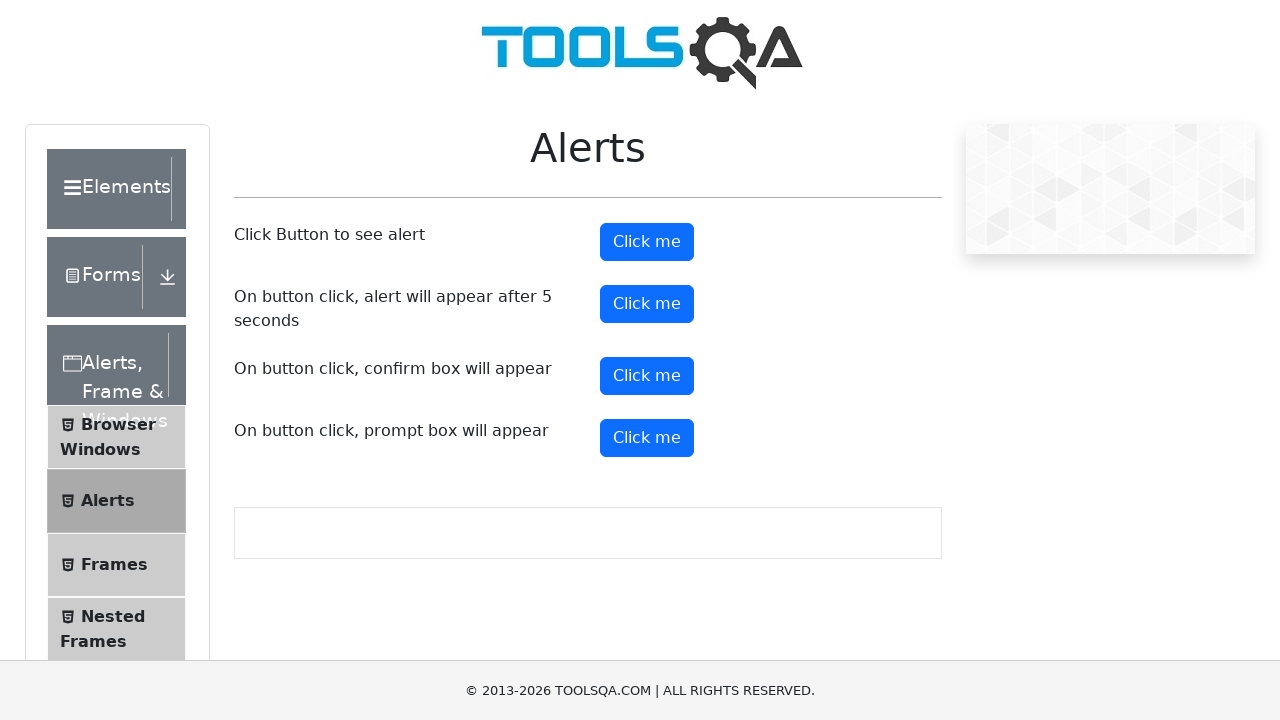

Clicked the confirmation button at (647, 376) on #confirmButton
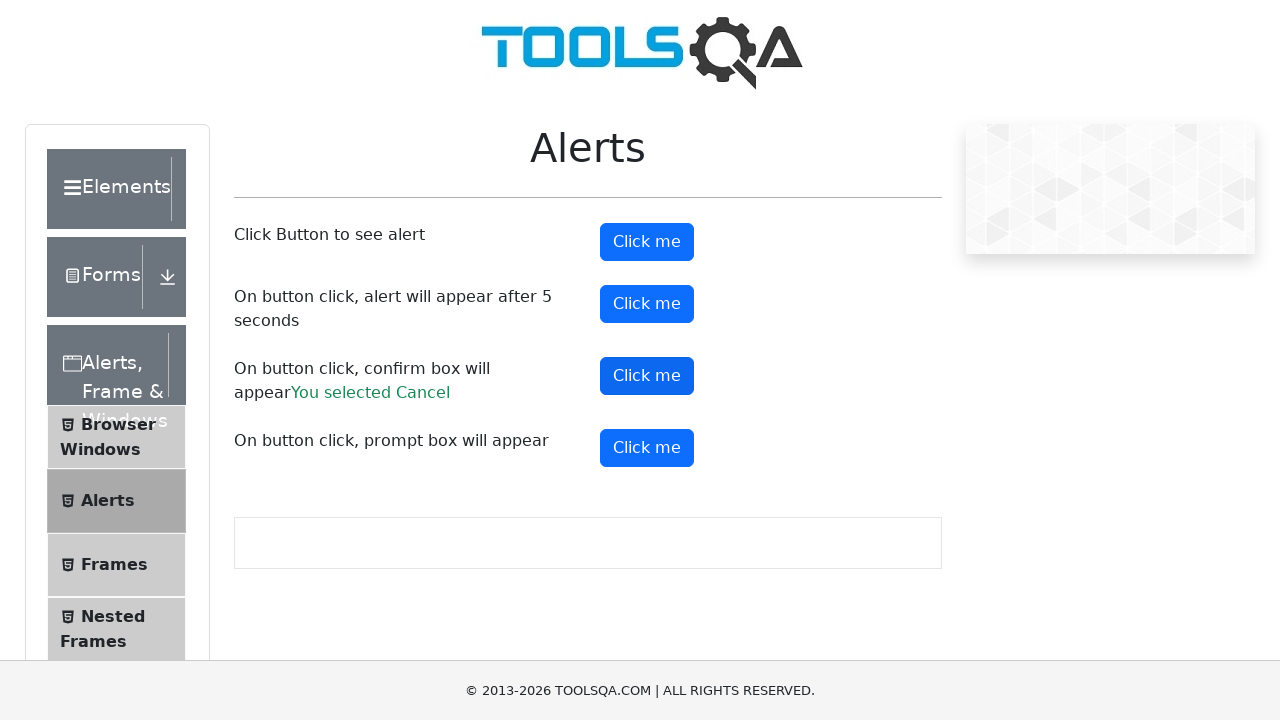

Confirmation result message appeared
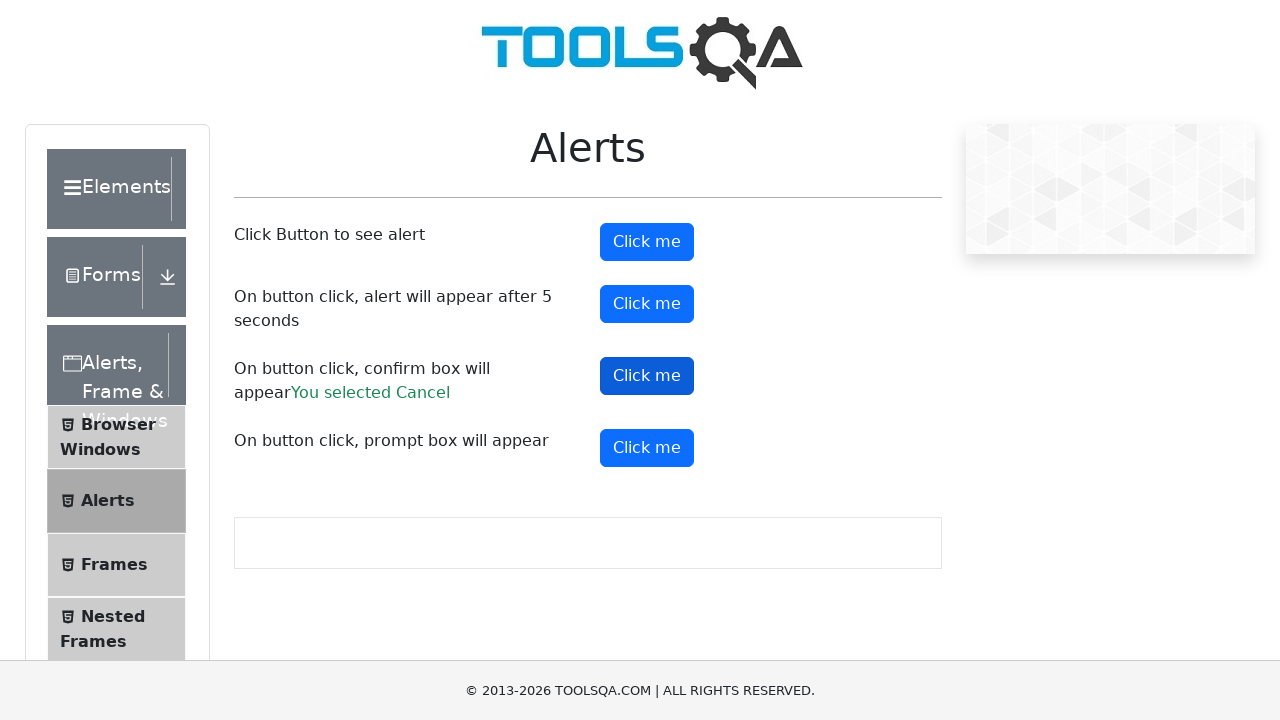

Verified that 'You selected Cancel' message is displayed
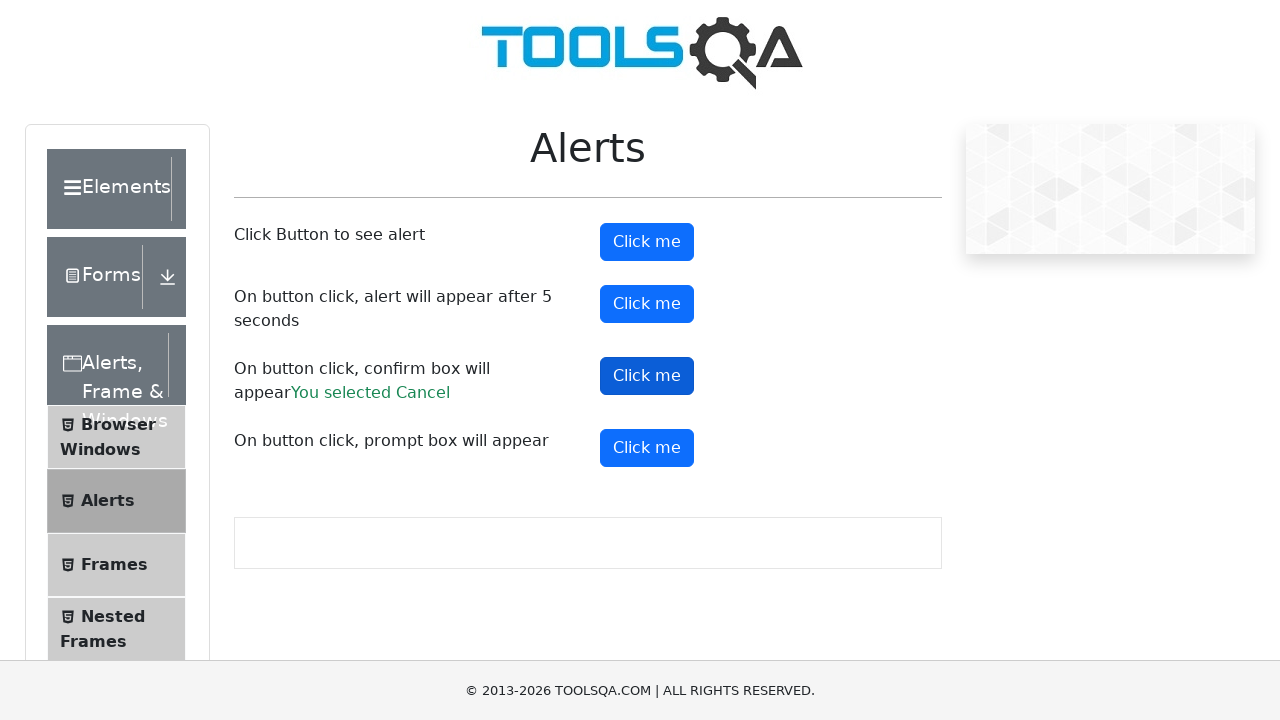

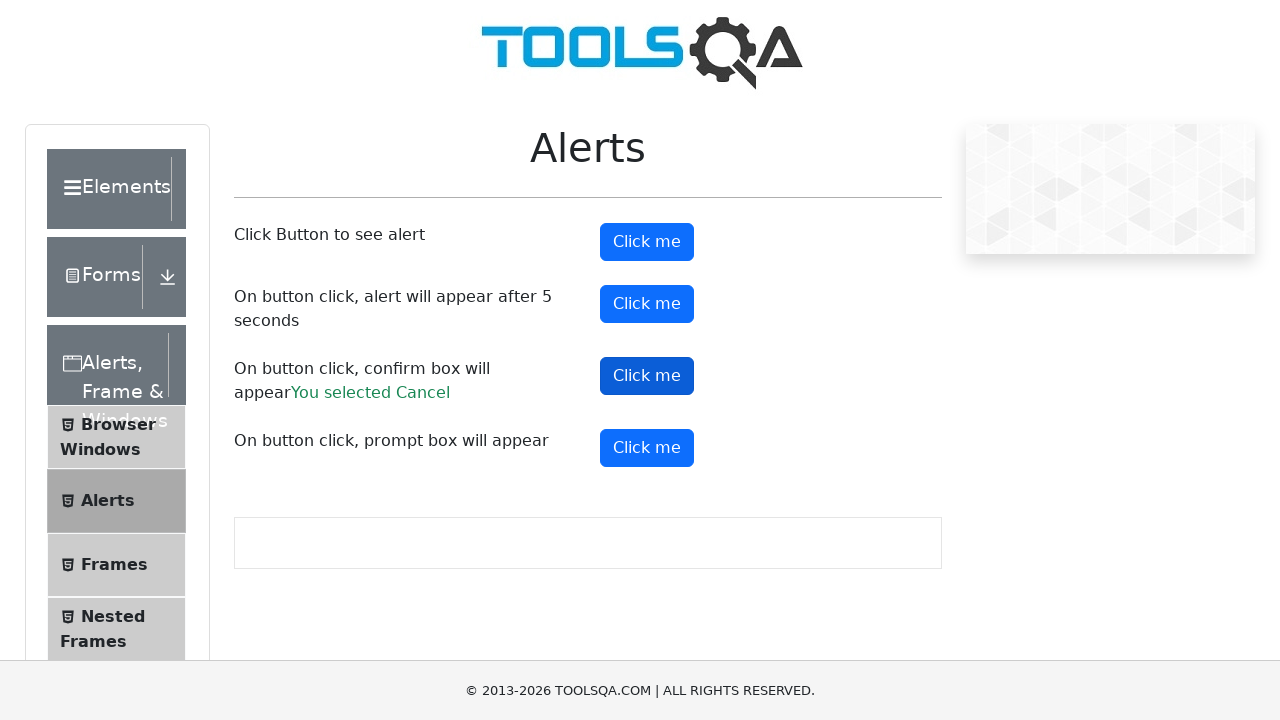